Tests handling an iframe using the frameLocator method and filling a textbox inside the iframe

Starting URL: https://demo.automationtesting.in/Frames.html

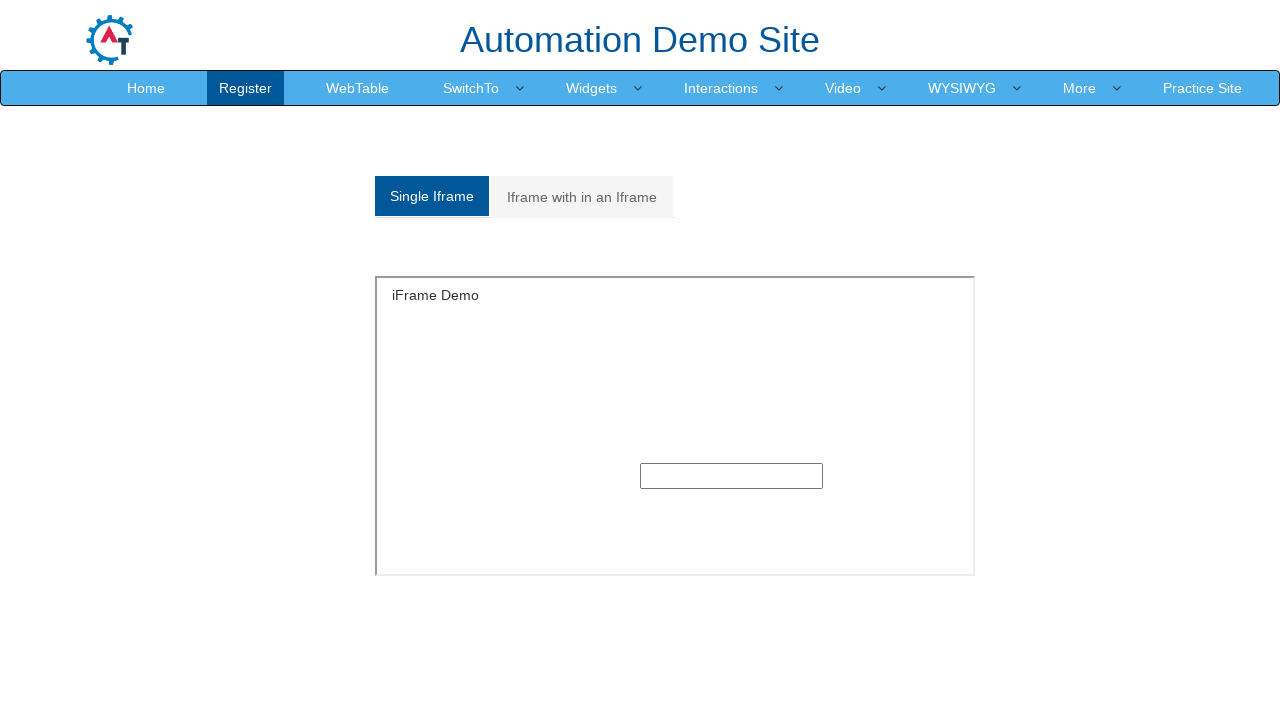

Navigated to Frames demo page
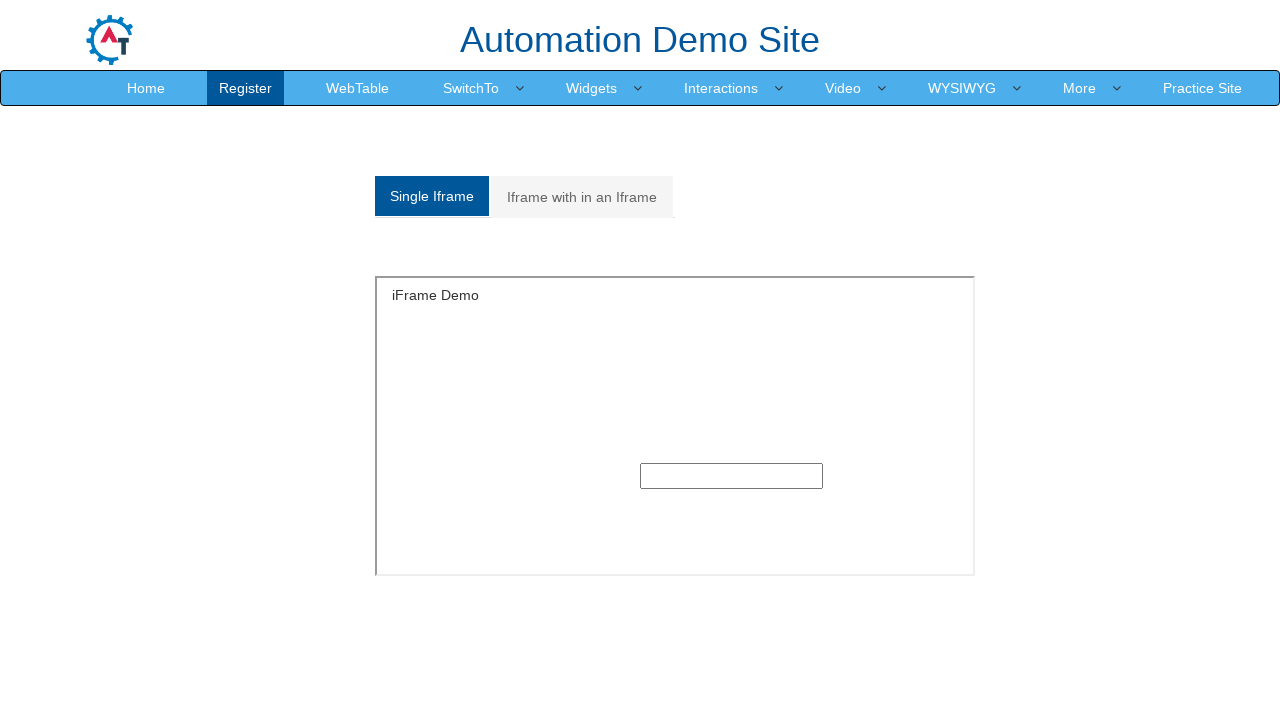

Located iframe with id 'singleframe' using frameLocator method
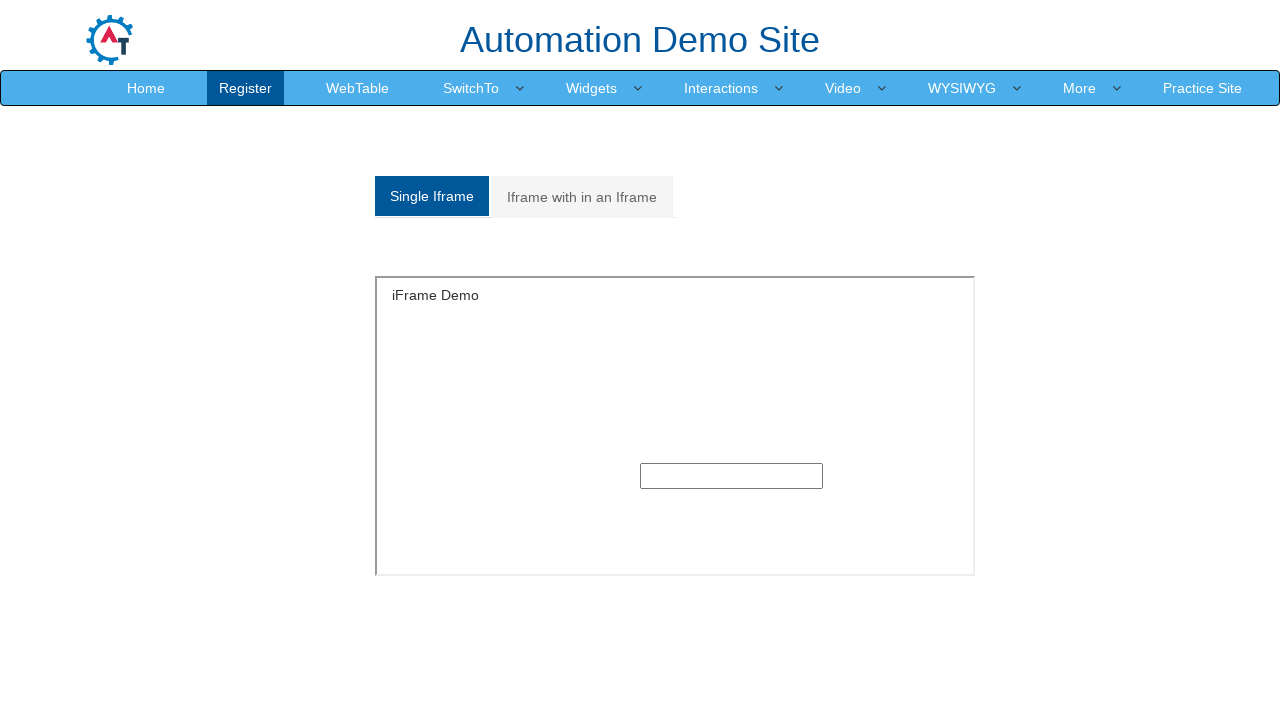

Filled textbox inside iframe with 'David Chen Test' on [id='singleframe'] >> internal:control=enter-frame >> internal:role=textbox
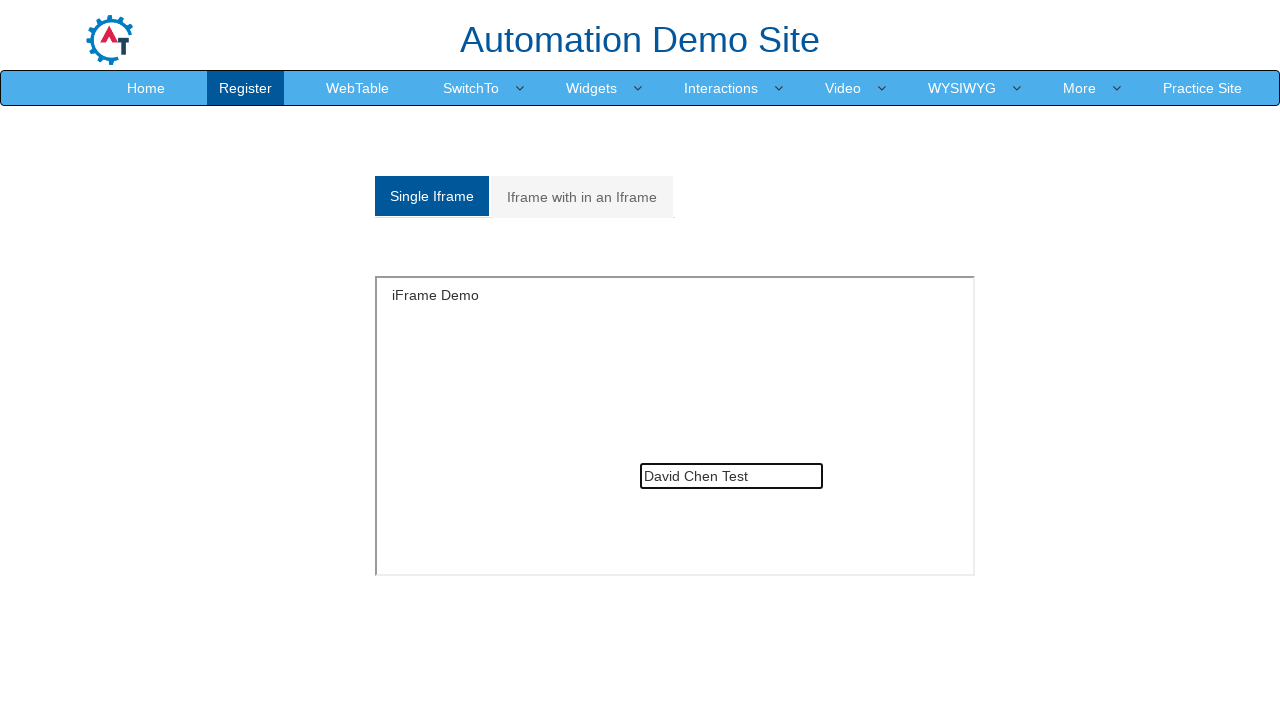

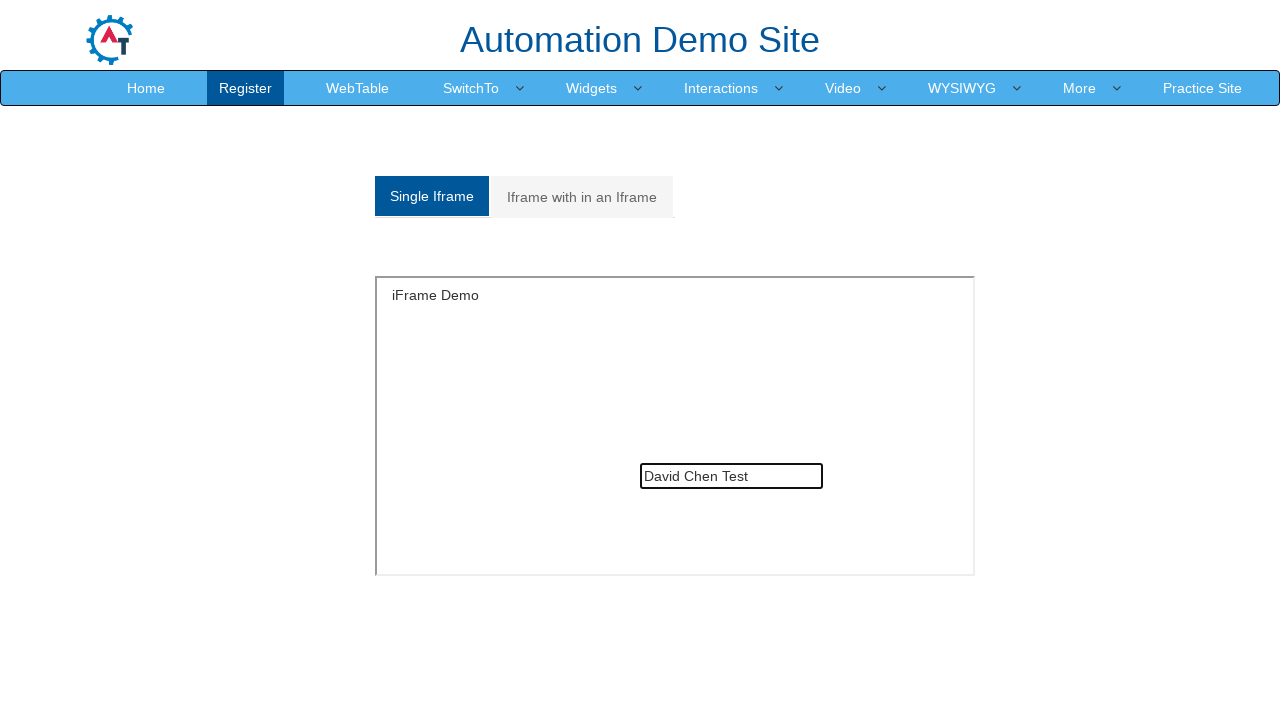